Navigates to the Form Authentication page and verifies the href link attribute is correct

Starting URL: https://the-internet.herokuapp.com/

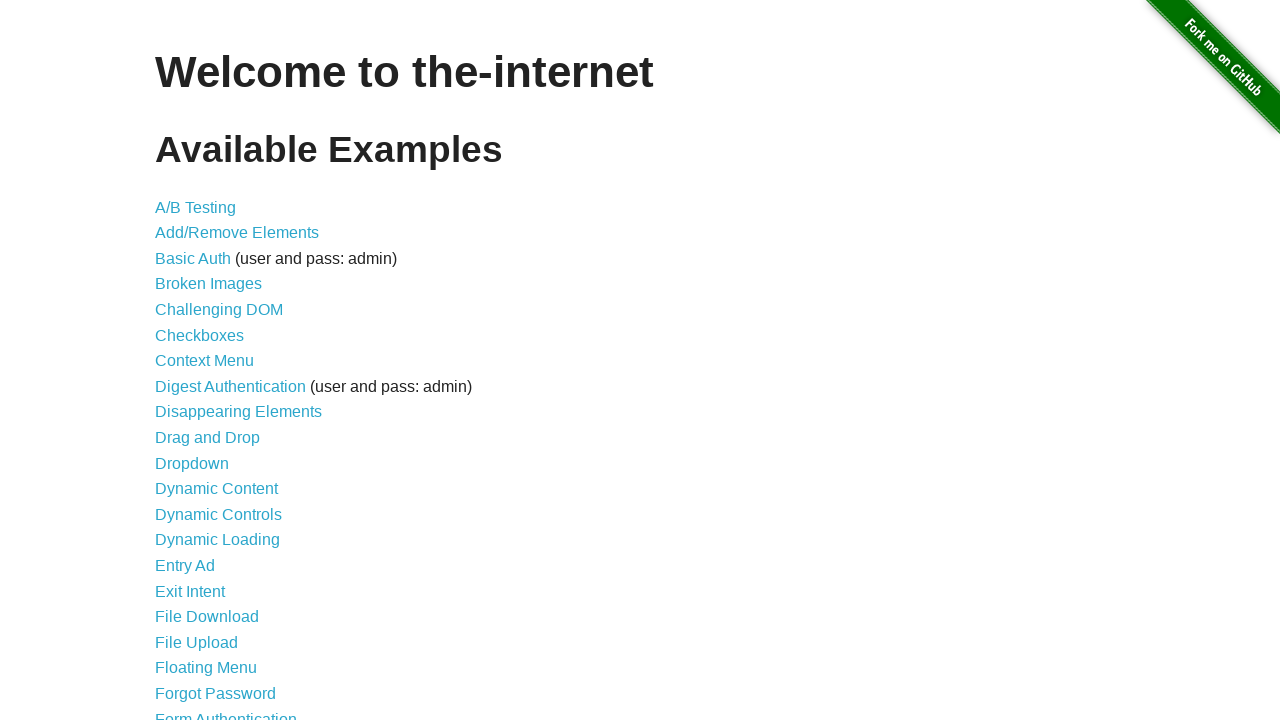

Clicked on Form Authentication link at (226, 712) on xpath=//a[text()='Form Authentication']
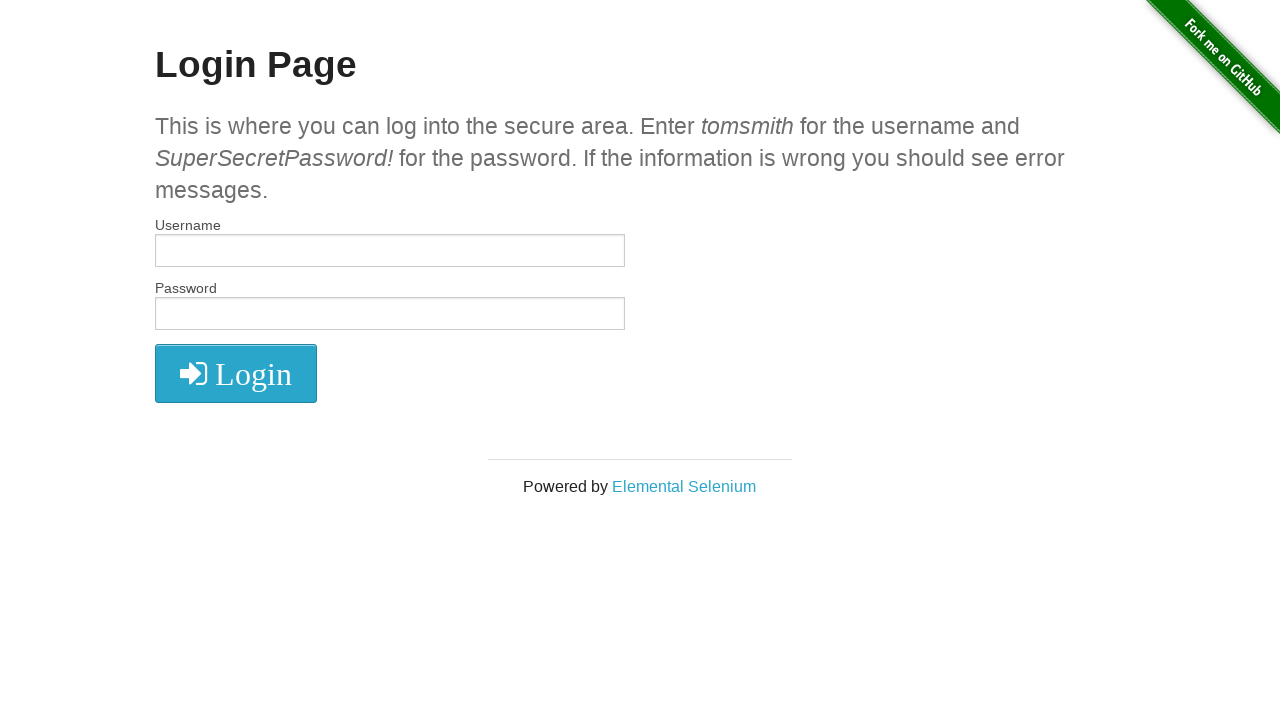

Waited for and located the elementalselenium.com link
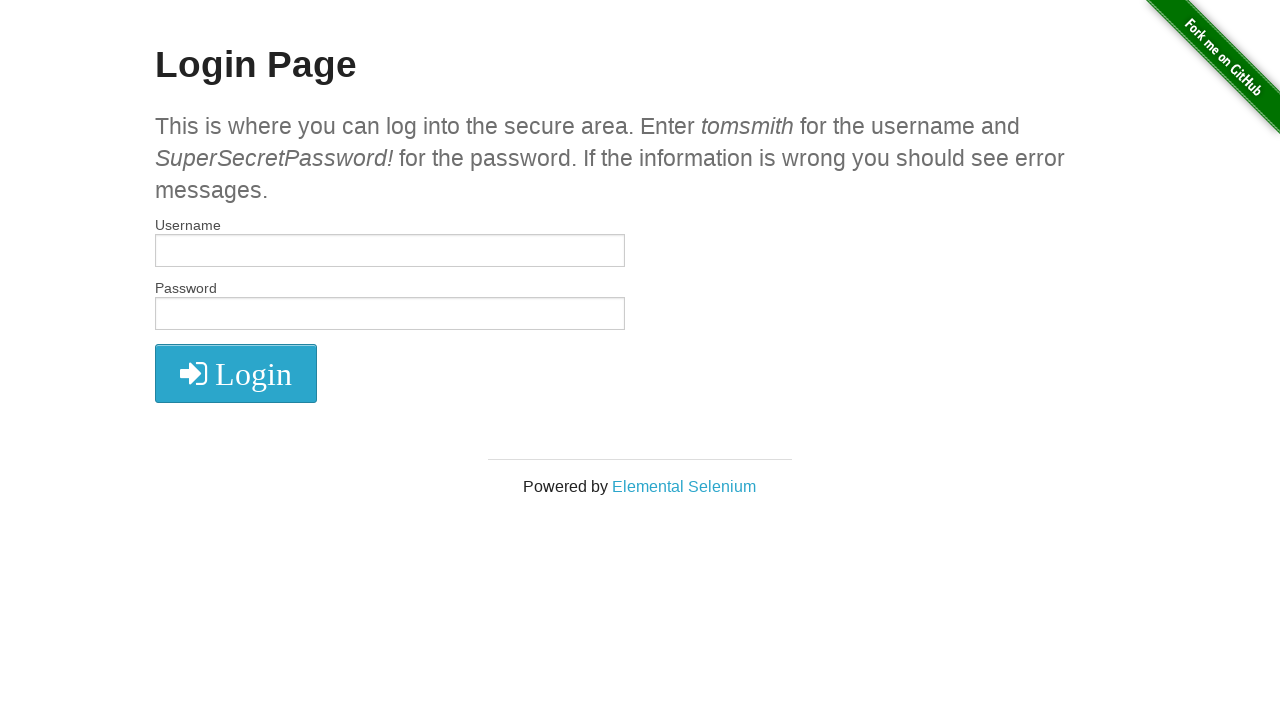

Verified href attribute matches 'http://elementalselenium.com/'
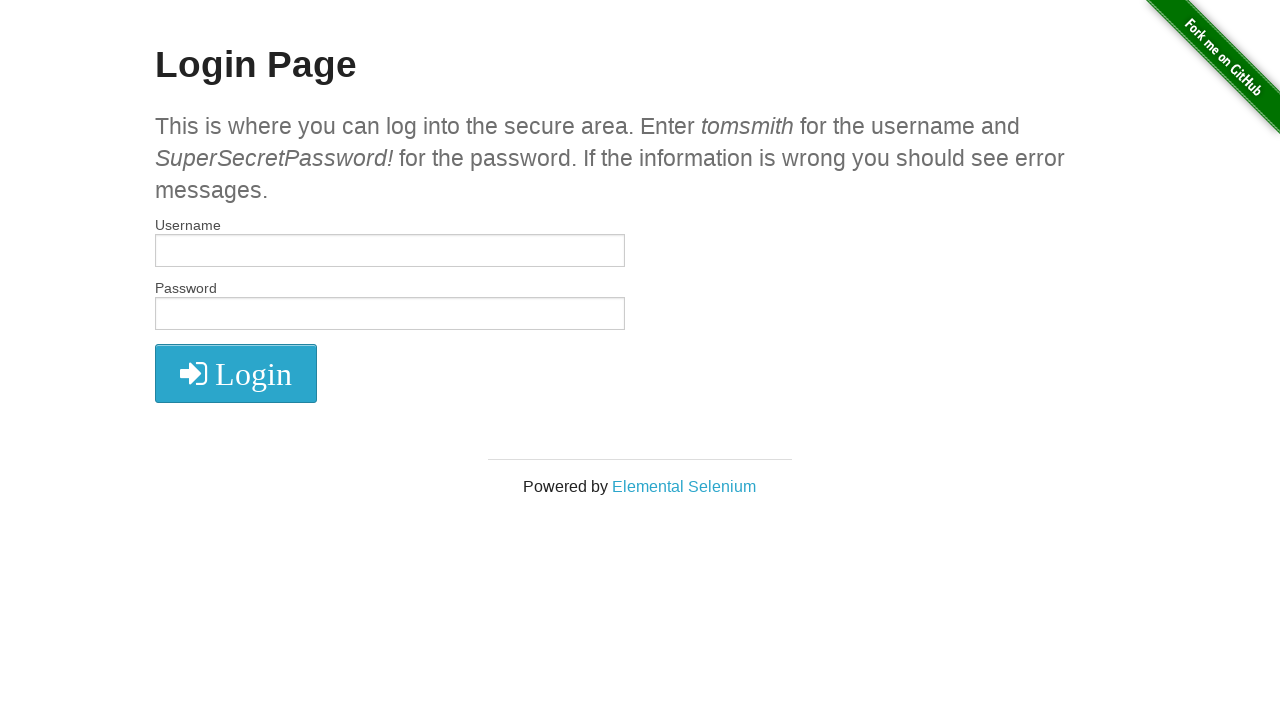

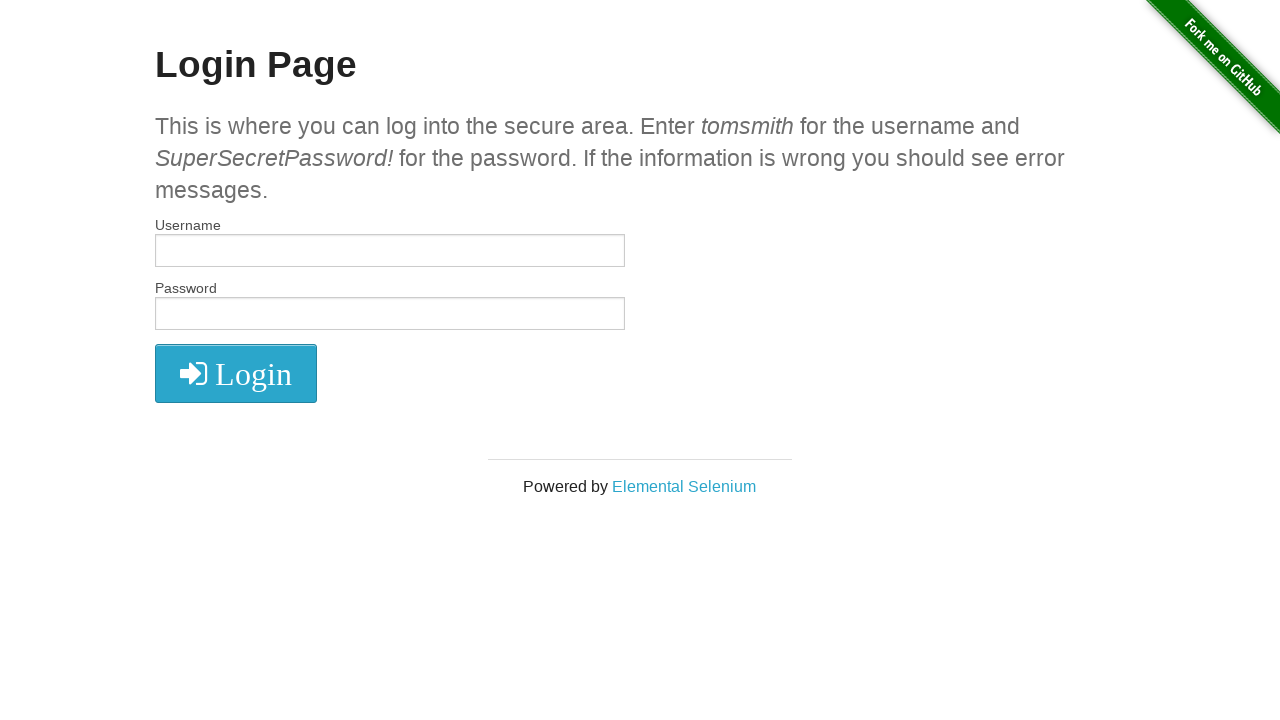